Tests window handling functionality by verifying text on the main page, clicking a link to open a new window, switching between windows, and verifying titles and content in both windows

Starting URL: https://the-internet.herokuapp.com/windows

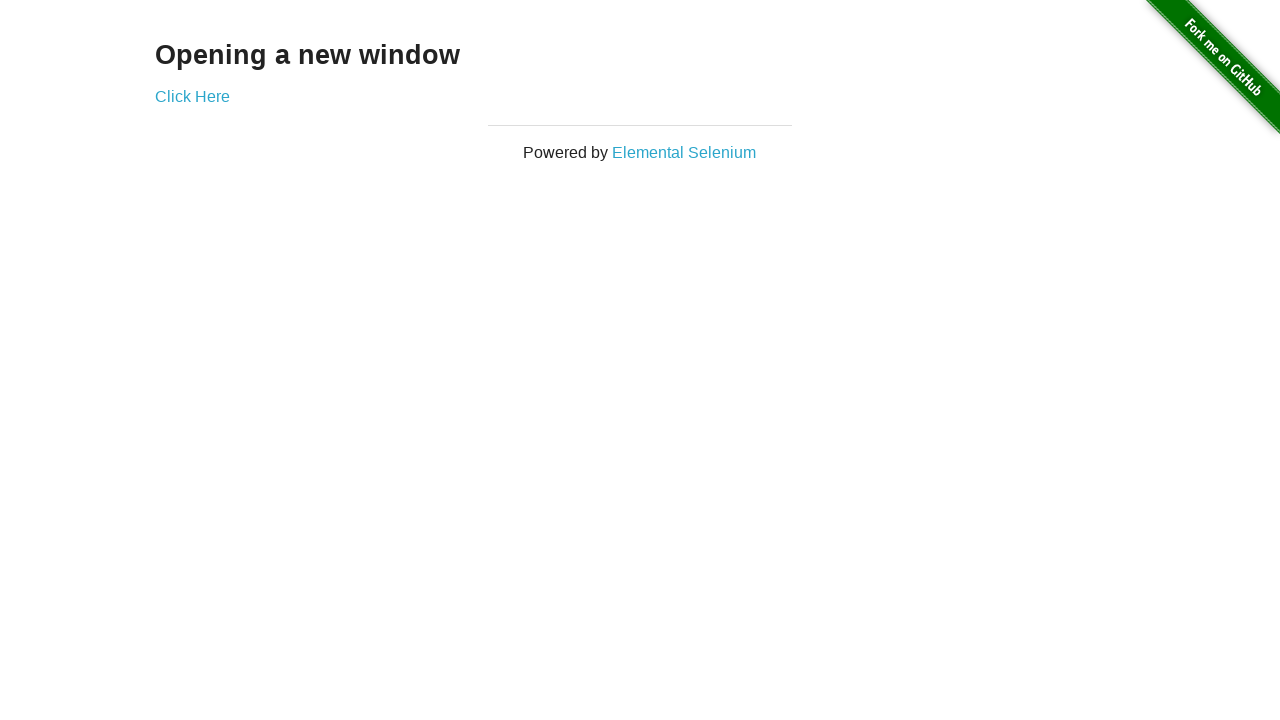

Verified heading text is 'Opening a new window'
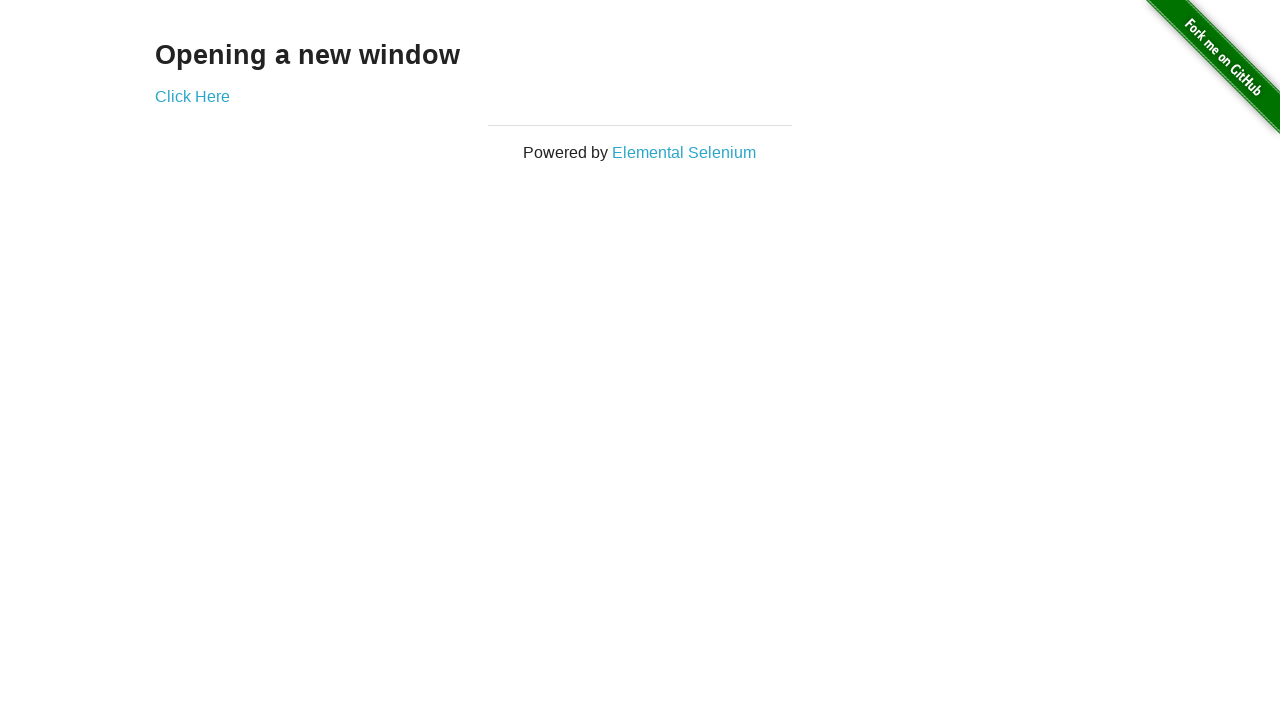

Verified page title contains 'The Internet'
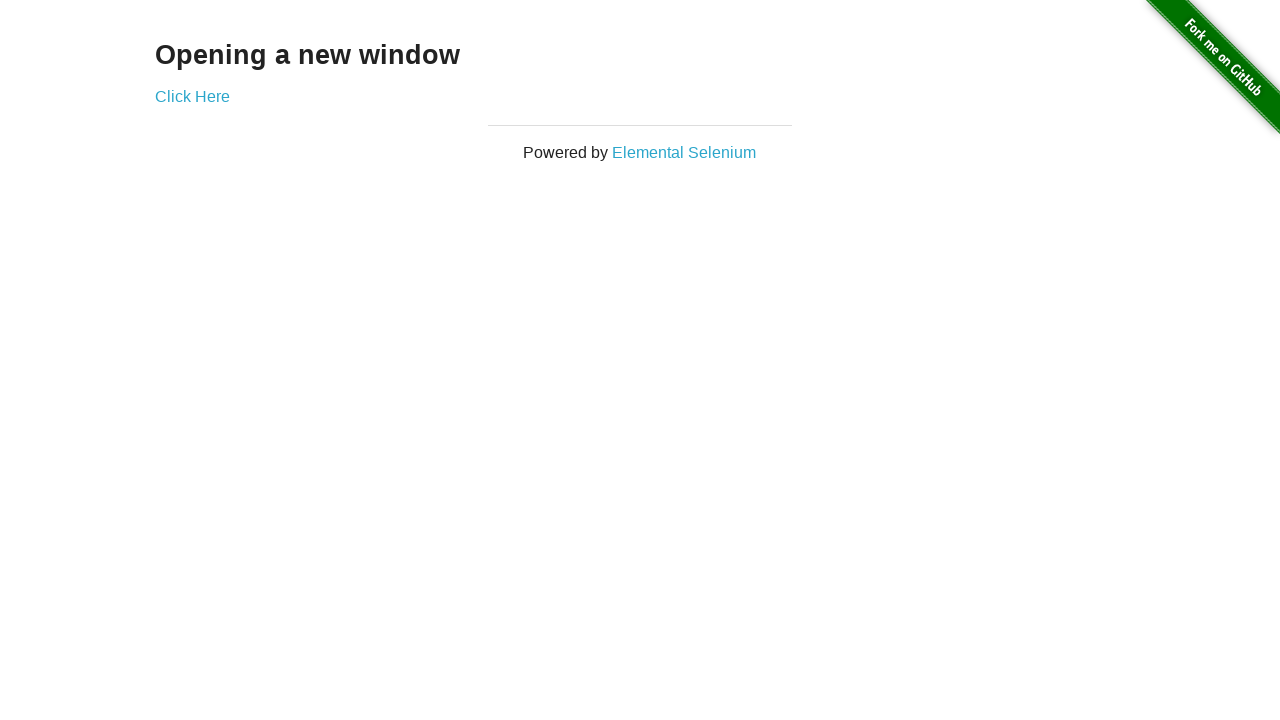

Clicked 'Click Here' link to open new window at (192, 96) on text='Click Here'
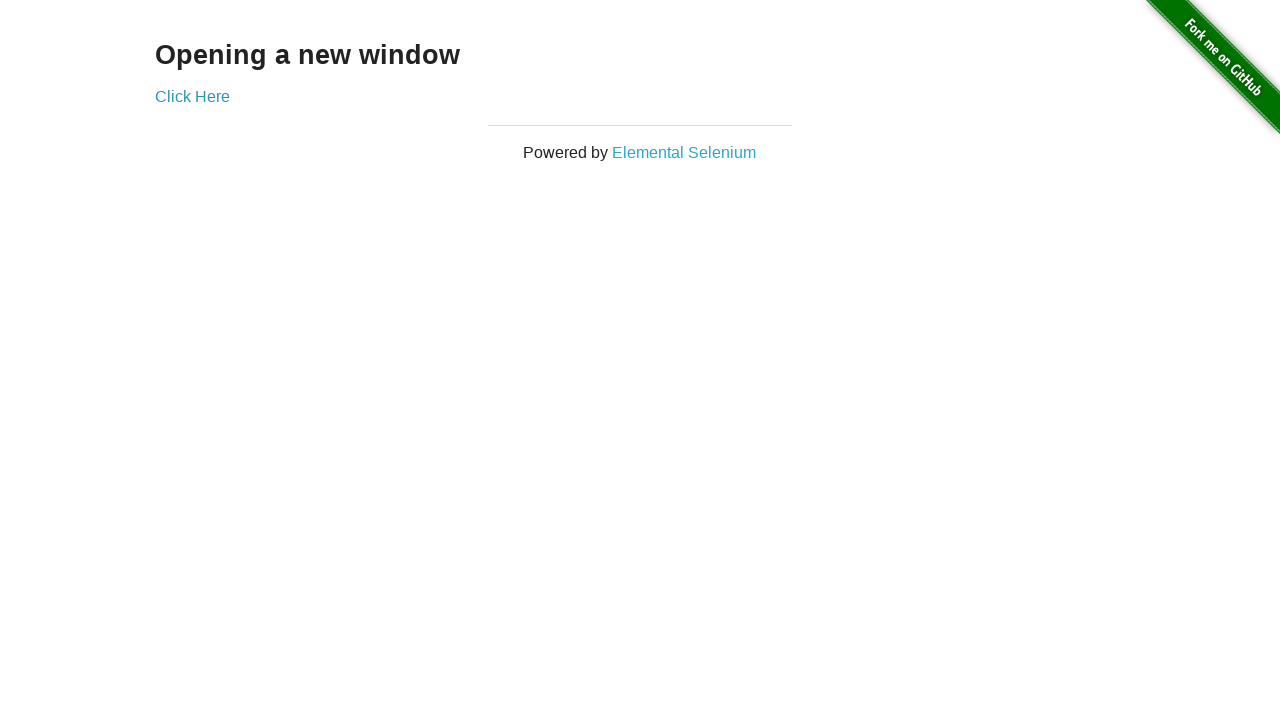

New window loaded and ready
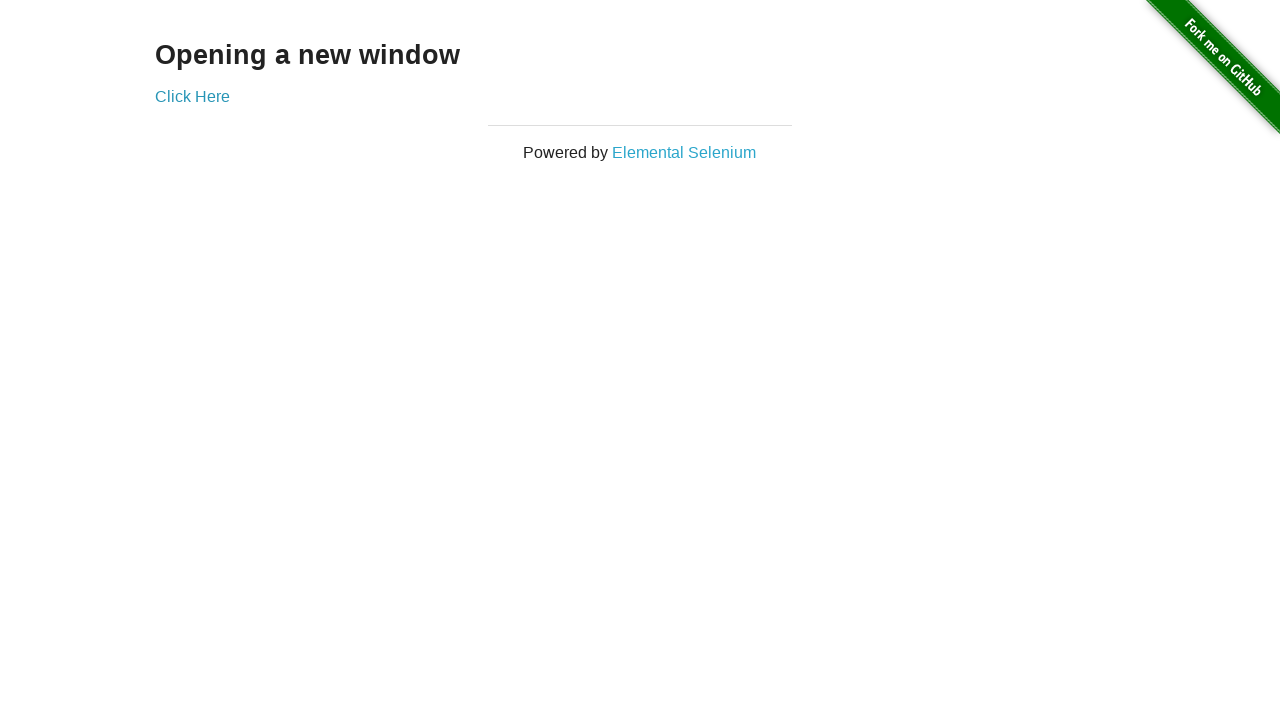

Verified new window title is 'New Window'
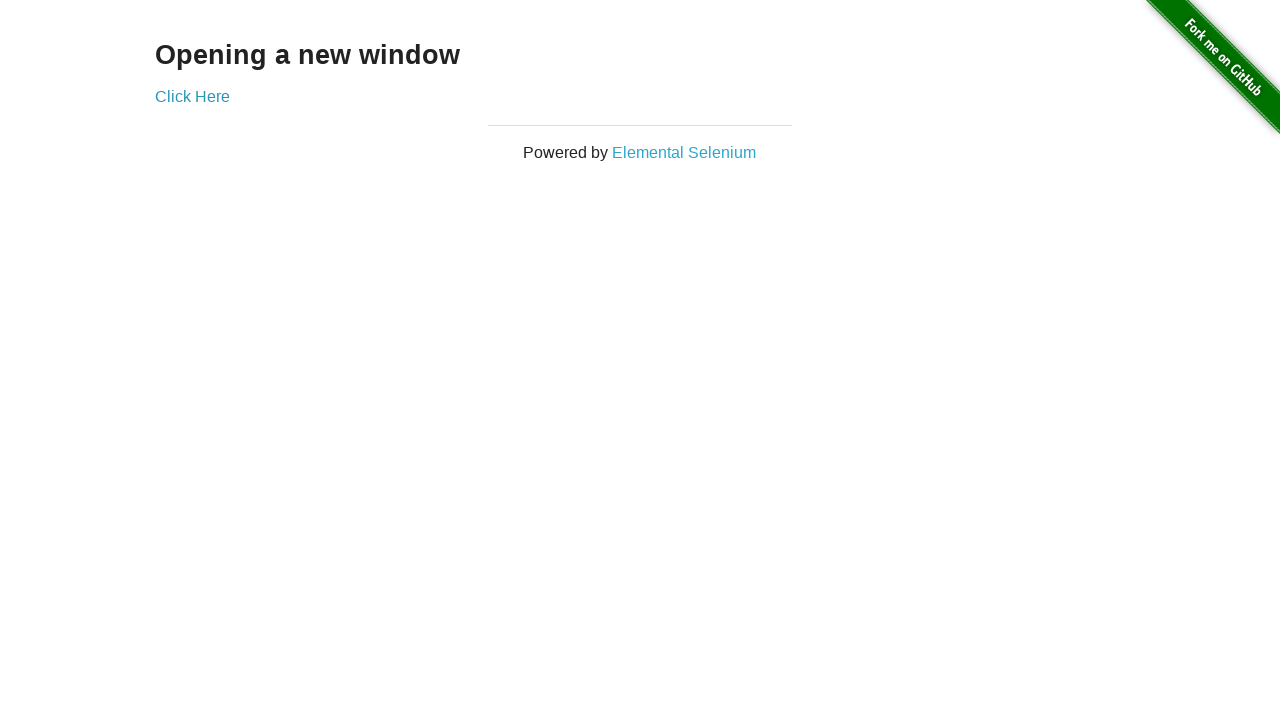

Verified original window title is 'The Internet'
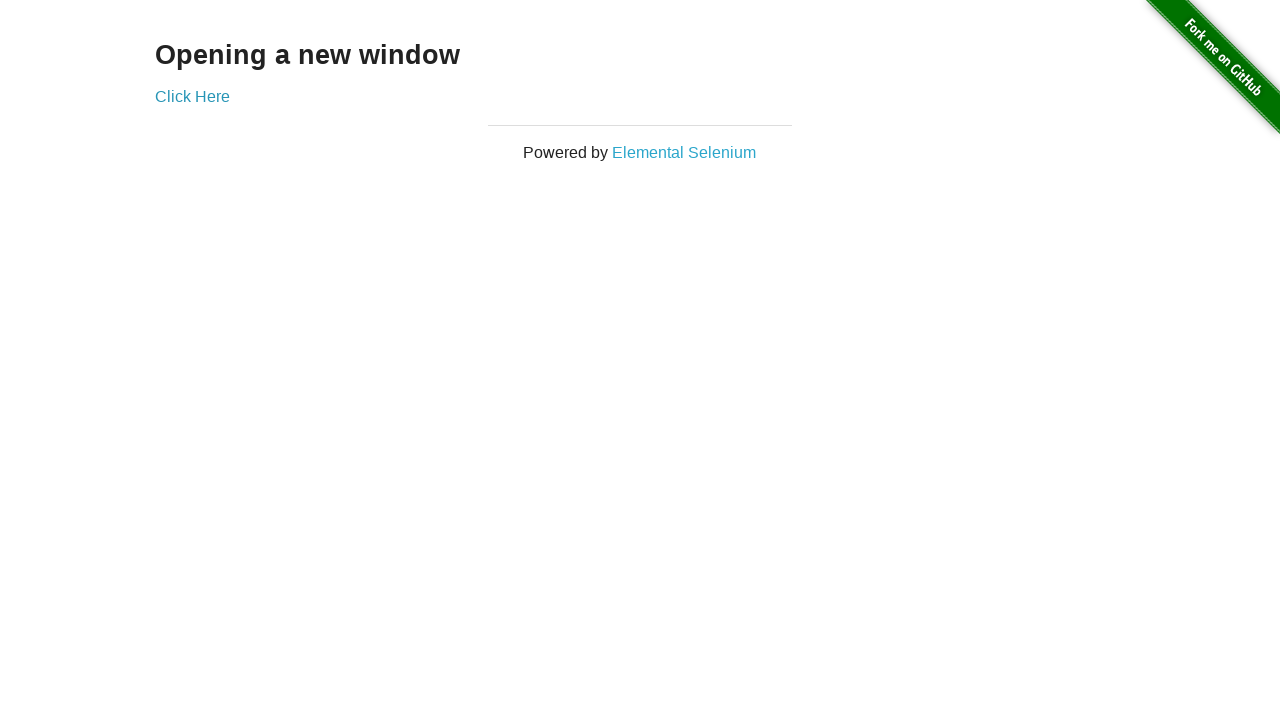

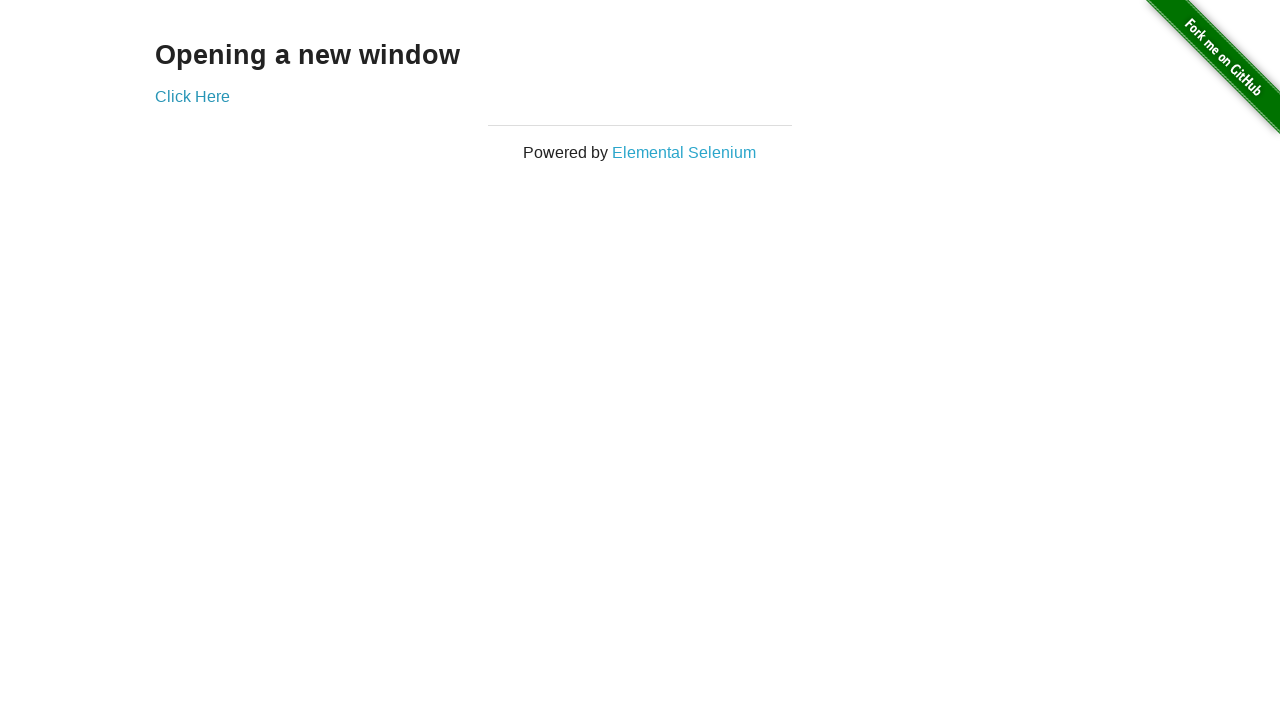